Tests TodoMVC app with jQuery by adding three todo items, marking one complete, and verifying the remaining items count.

Starting URL: https://todomvc.com/

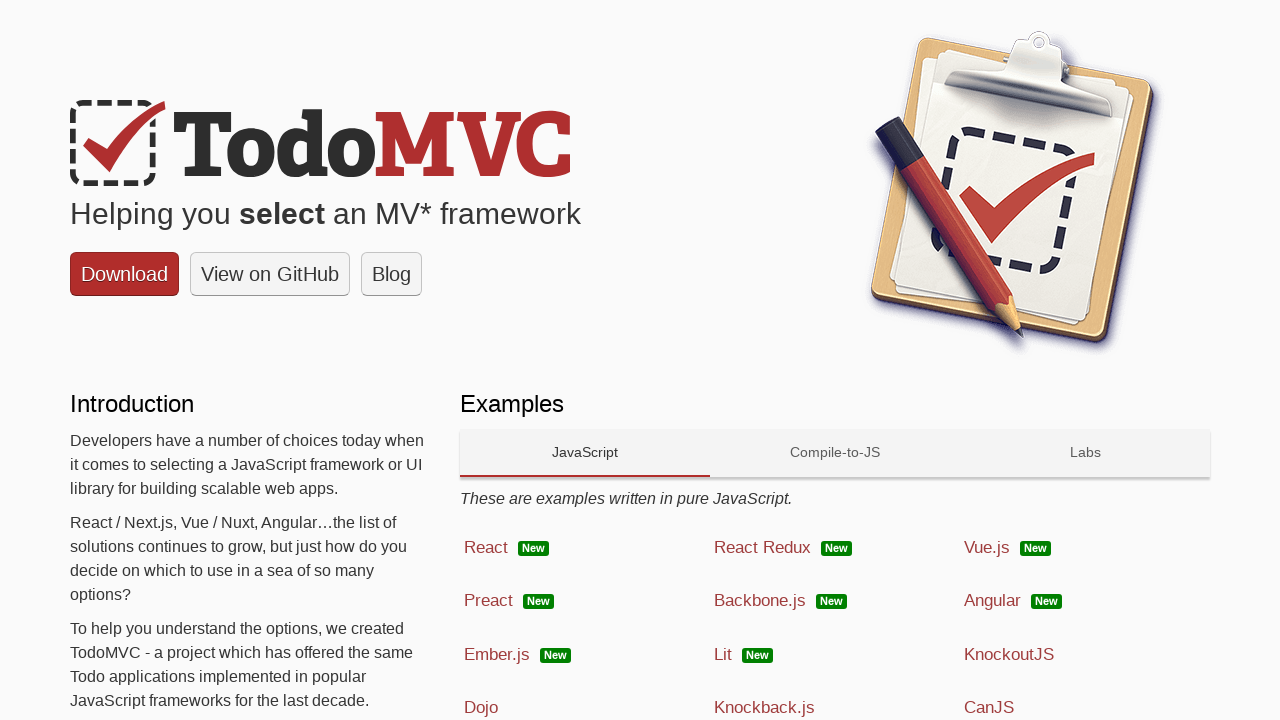

Clicked on jQuery technology link at (989, 361) on text=jQuery
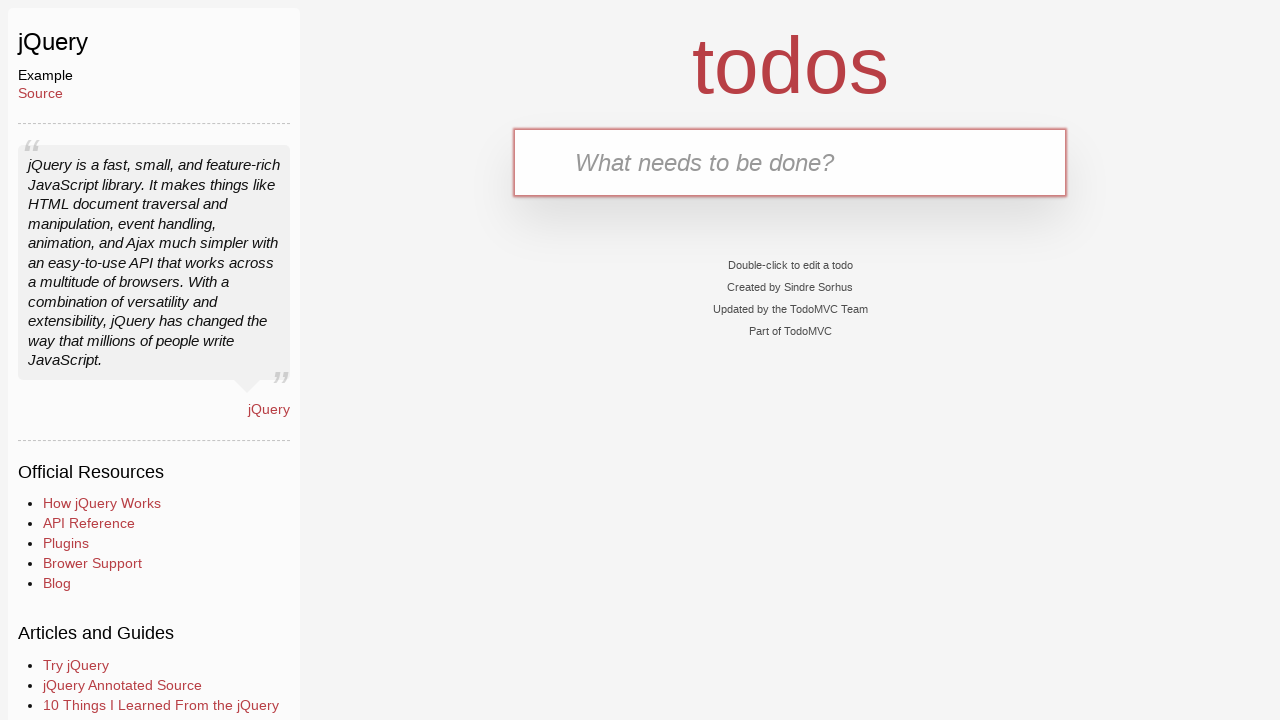

Filled first todo item: 'Clean the car' on input[placeholder='What needs to be done?']
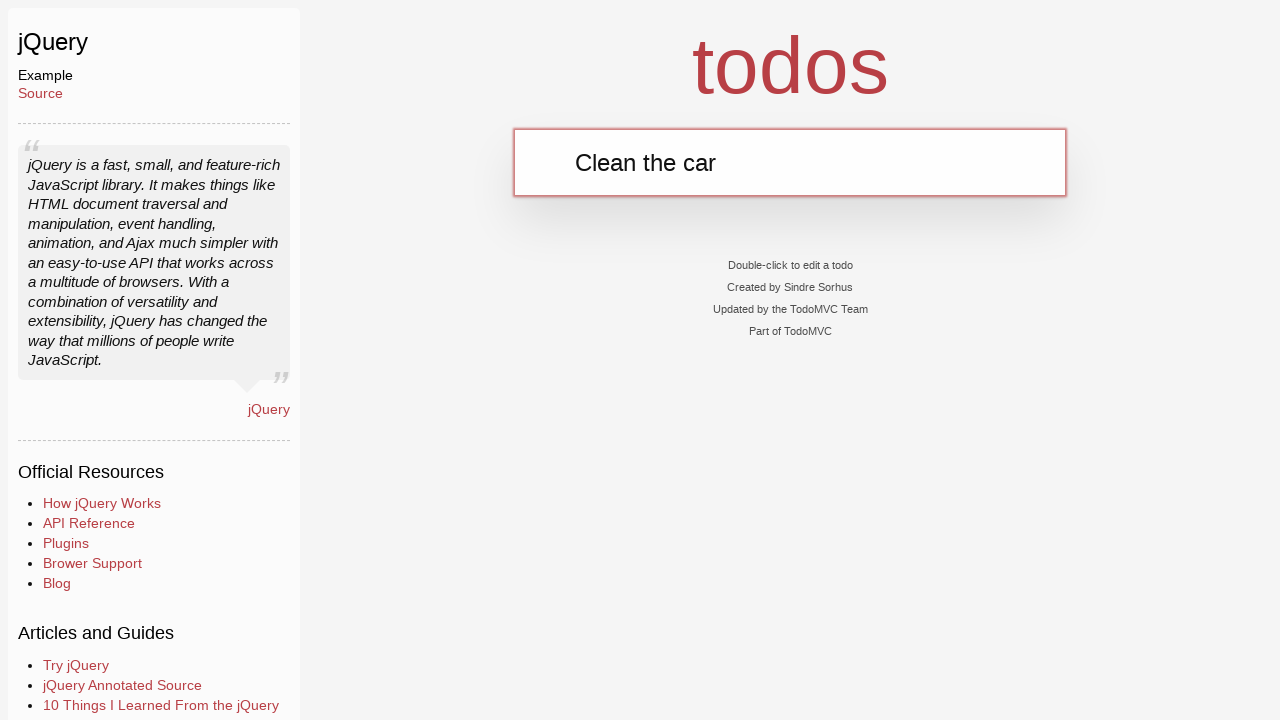

Pressed Enter to add first todo item on input[placeholder='What needs to be done?']
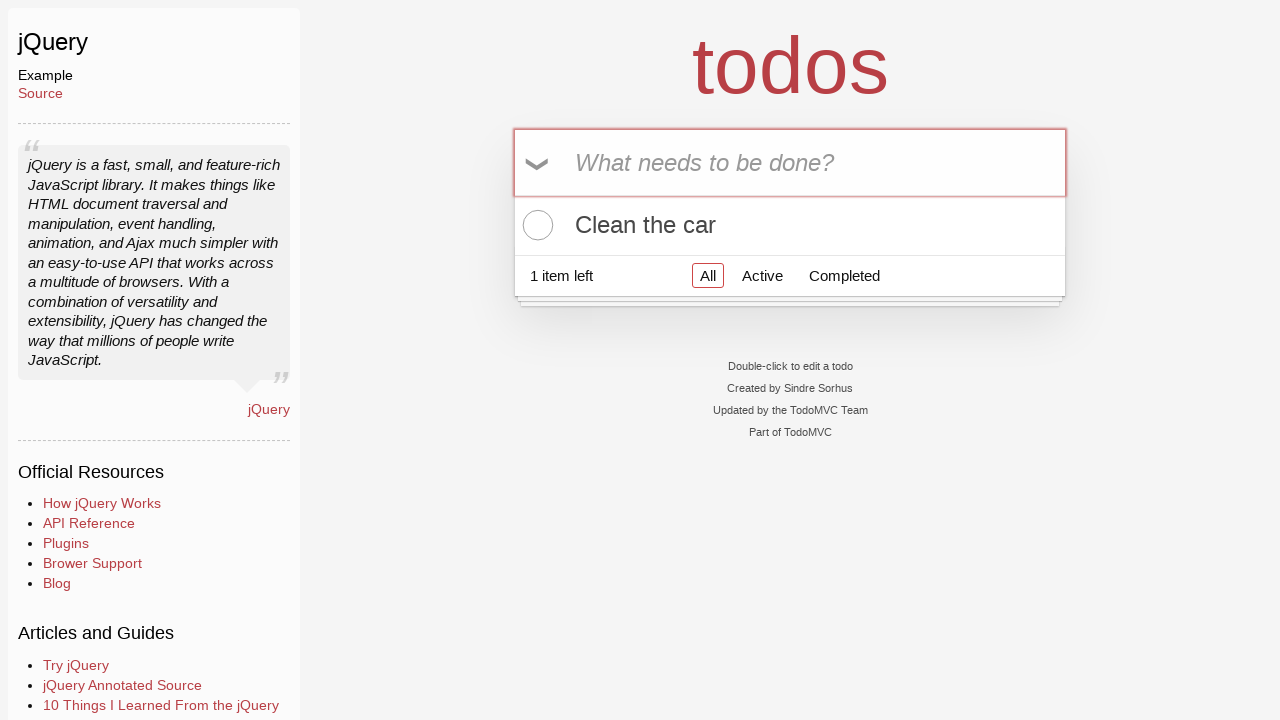

Filled second todo item: 'Clean the house' on input[placeholder='What needs to be done?']
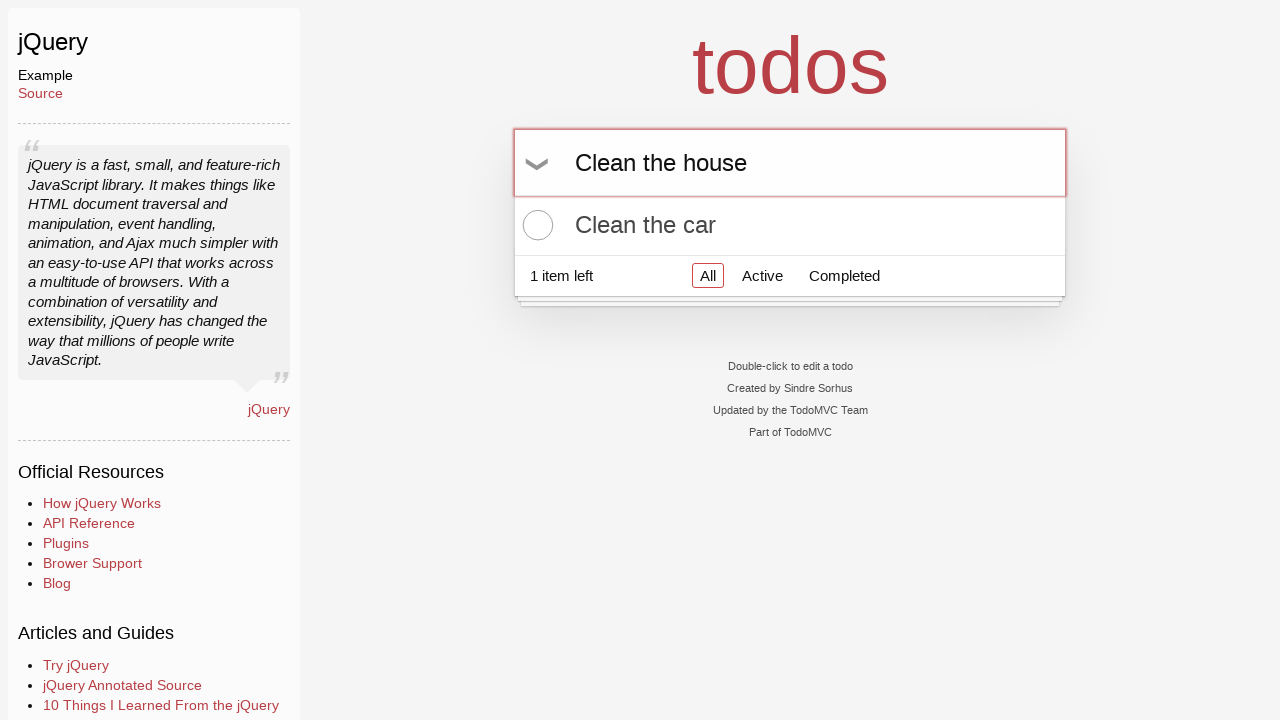

Pressed Enter to add second todo item on input[placeholder='What needs to be done?']
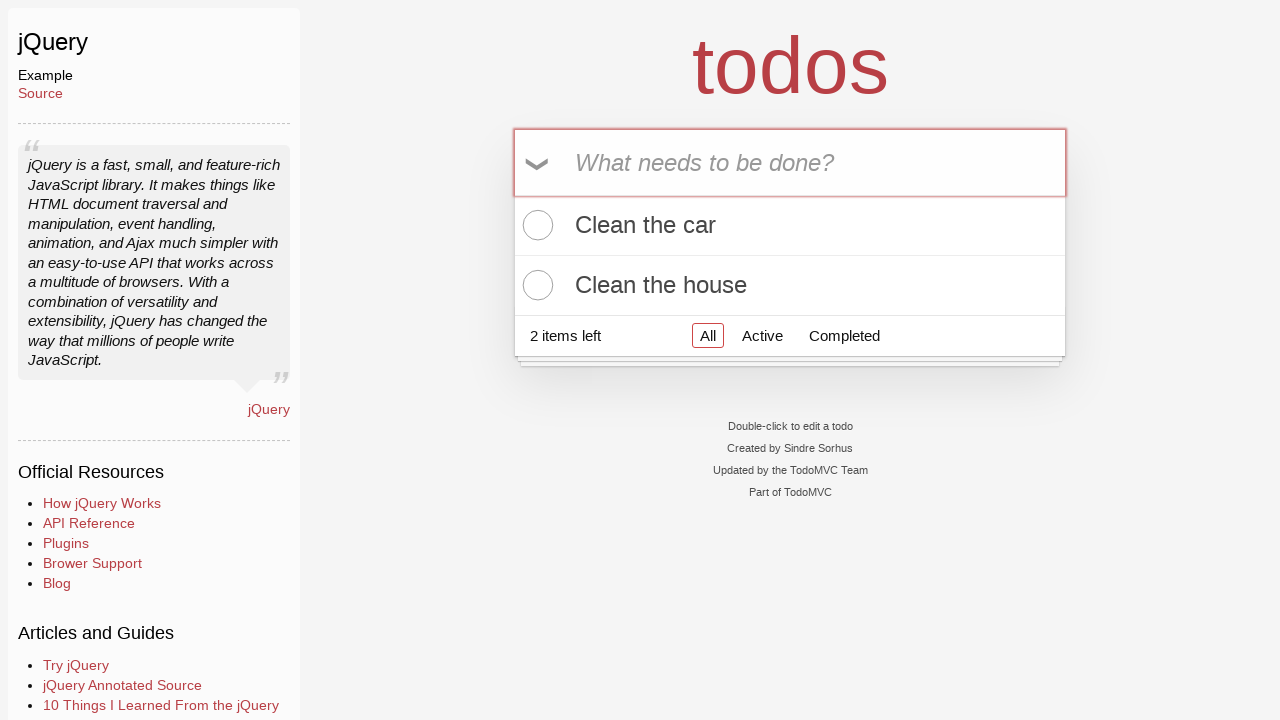

Filled third todo item: 'Buy Ketchup' on input[placeholder='What needs to be done?']
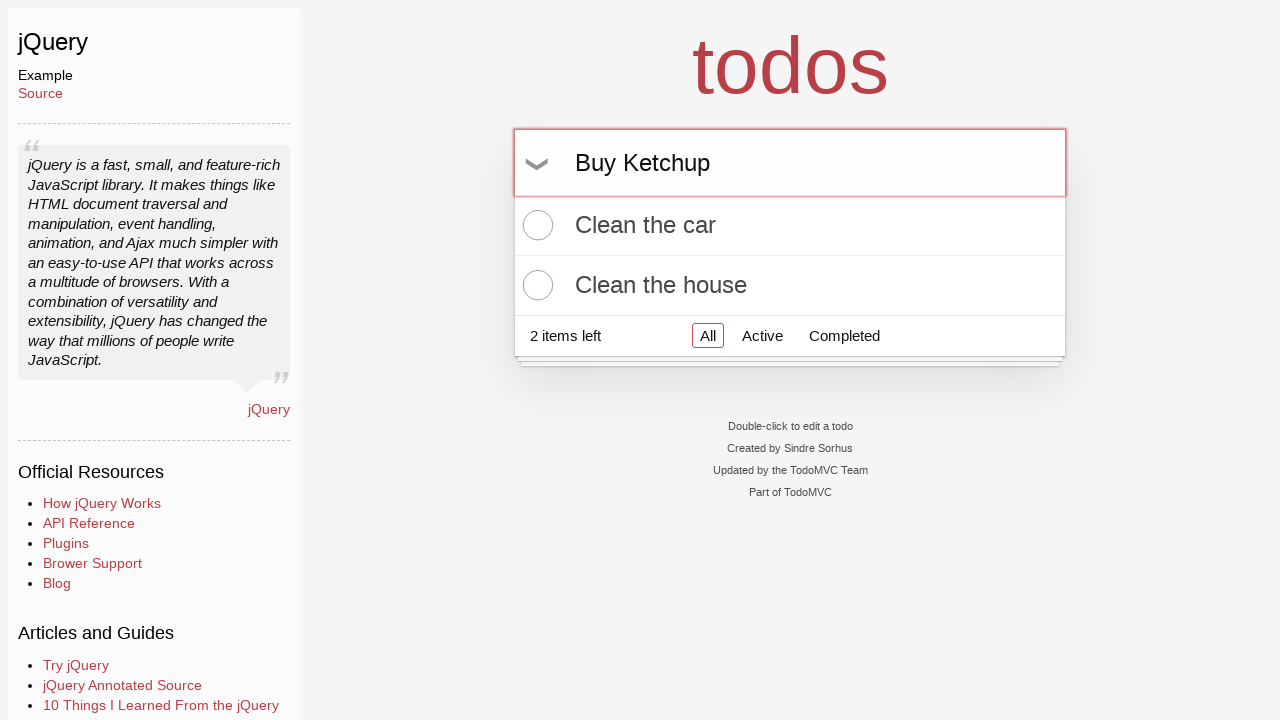

Pressed Enter to add third todo item on input[placeholder='What needs to be done?']
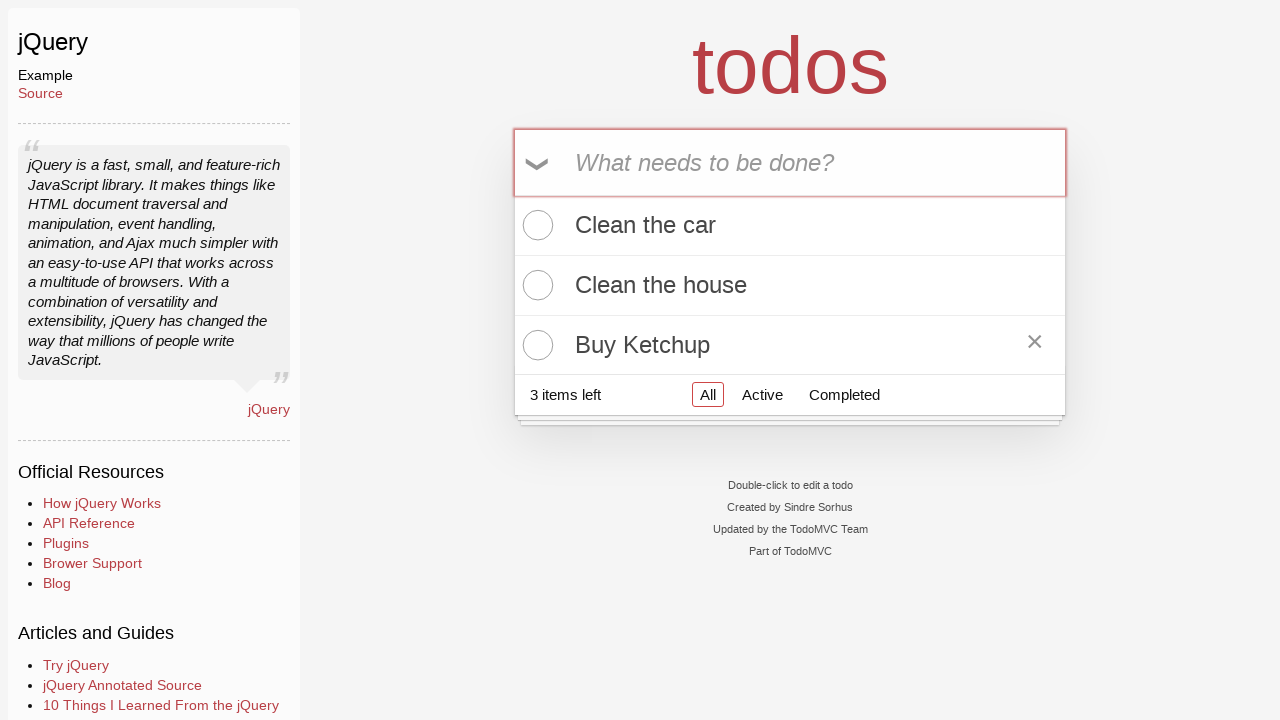

Marked 'Buy Ketchup' todo item as complete at (535, 345) on xpath=//label[text()='Buy Ketchup']/preceding-sibling::input
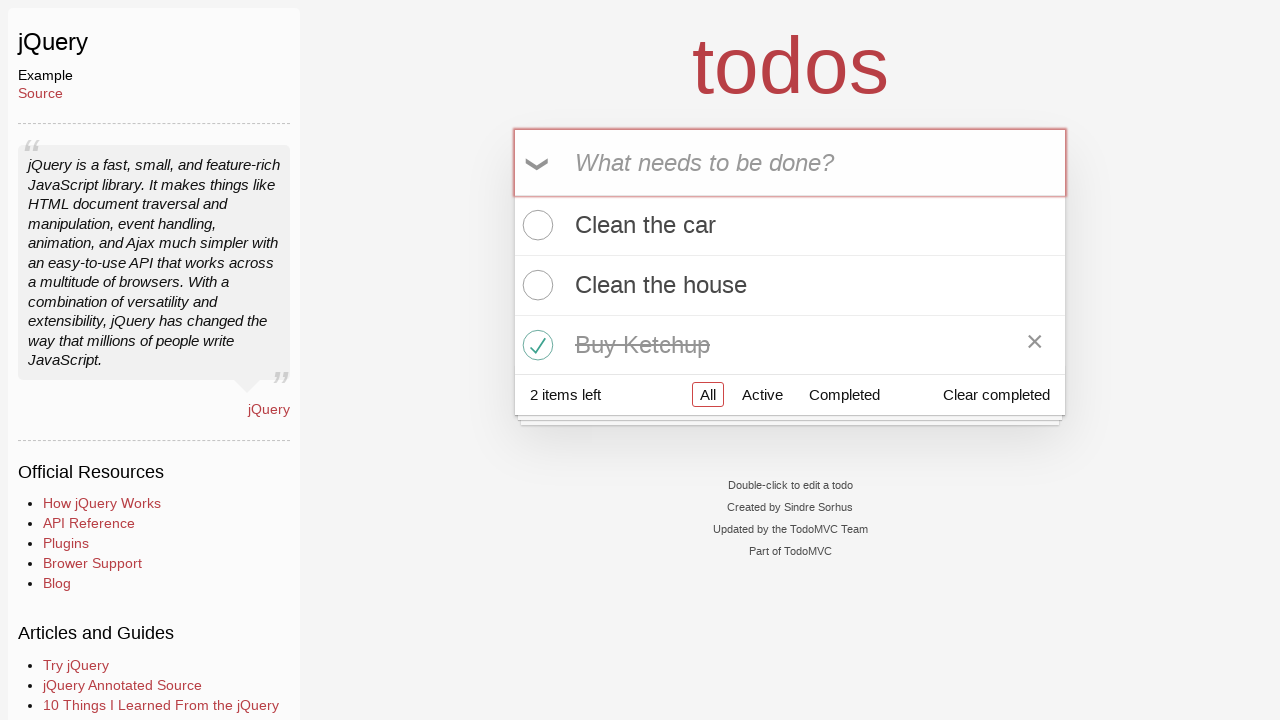

Waited for footer items count selector to appear
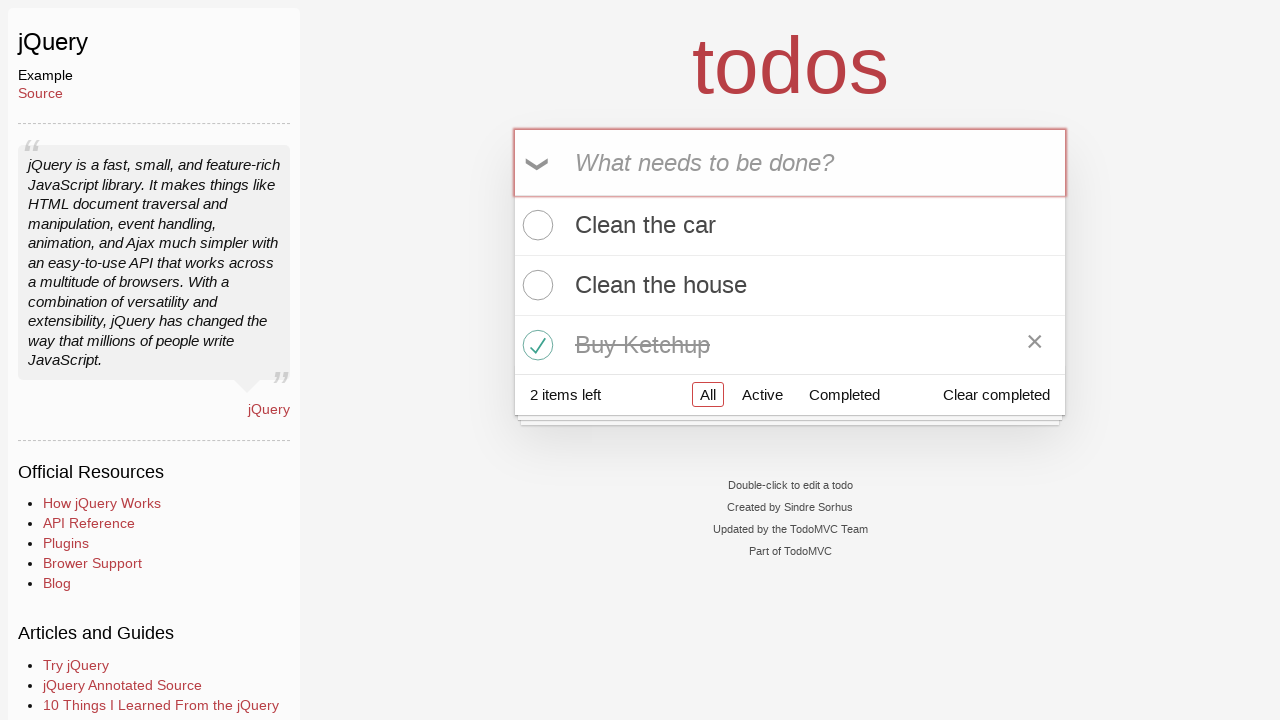

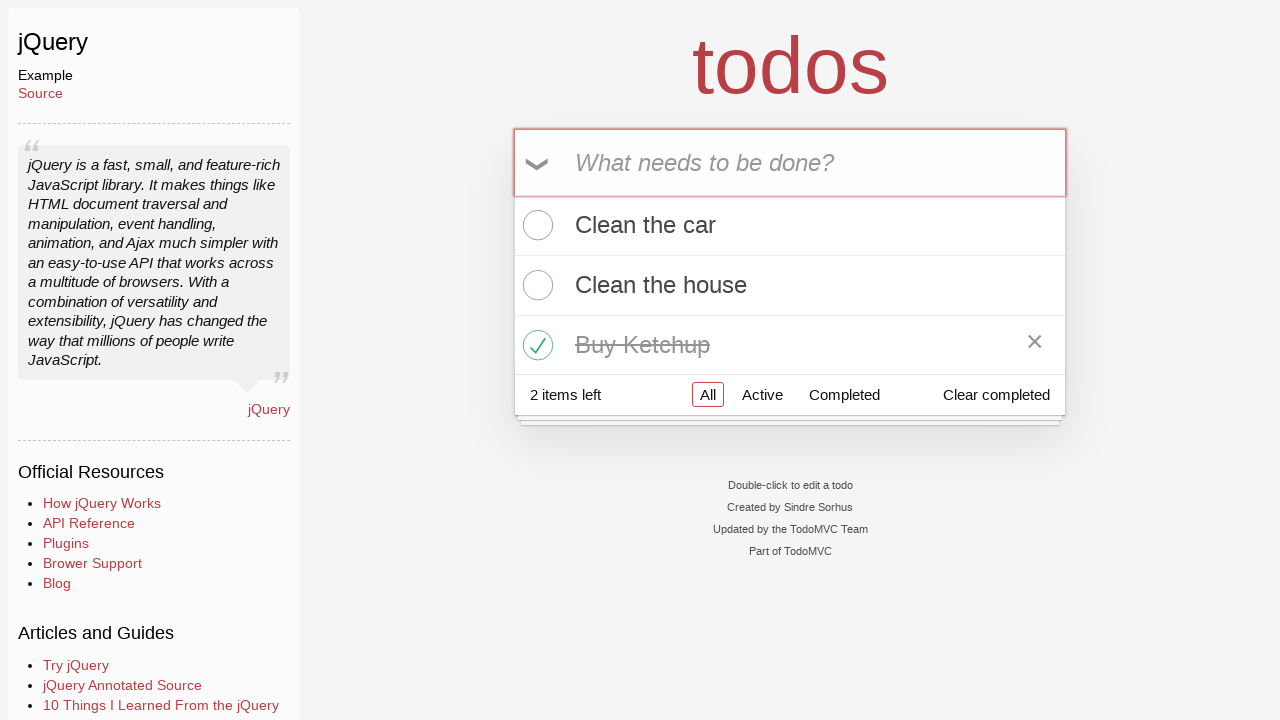